Navigates to Soccer Zone website and verifies the page loads correctly

Starting URL: https://soccerzone.com/

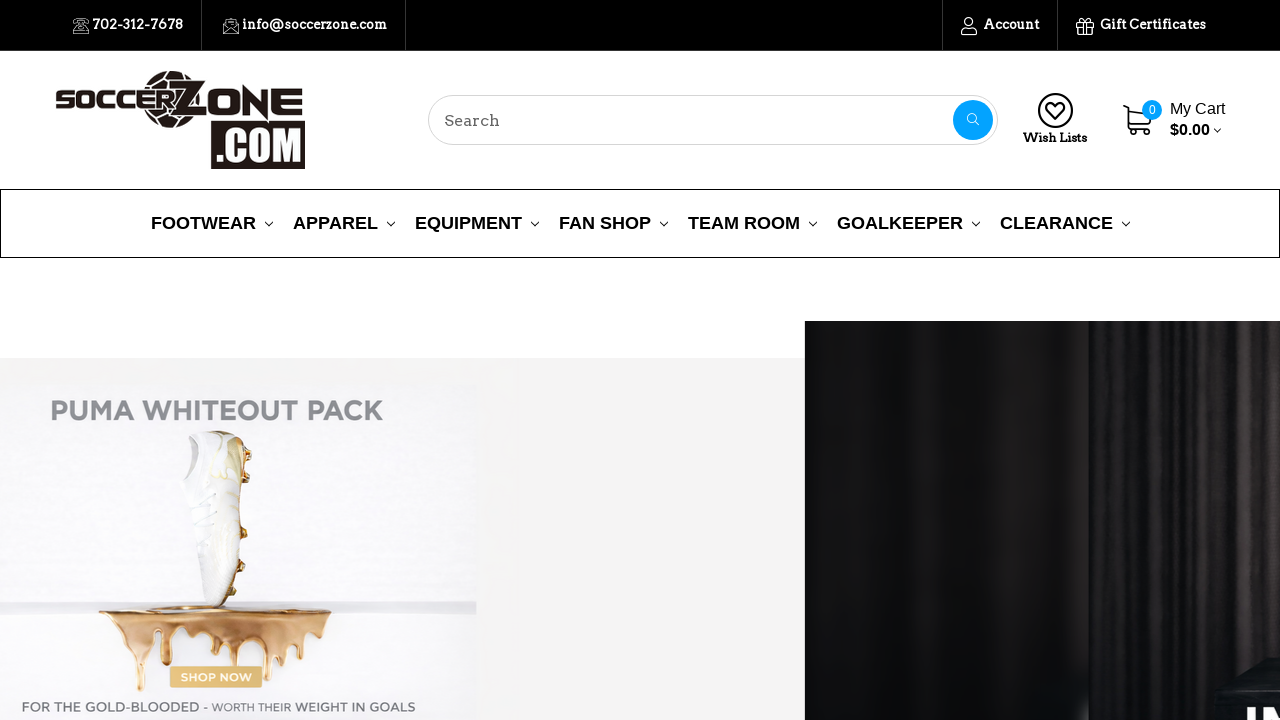

Waited for Soccer Zone homepage to load (domcontentloaded)
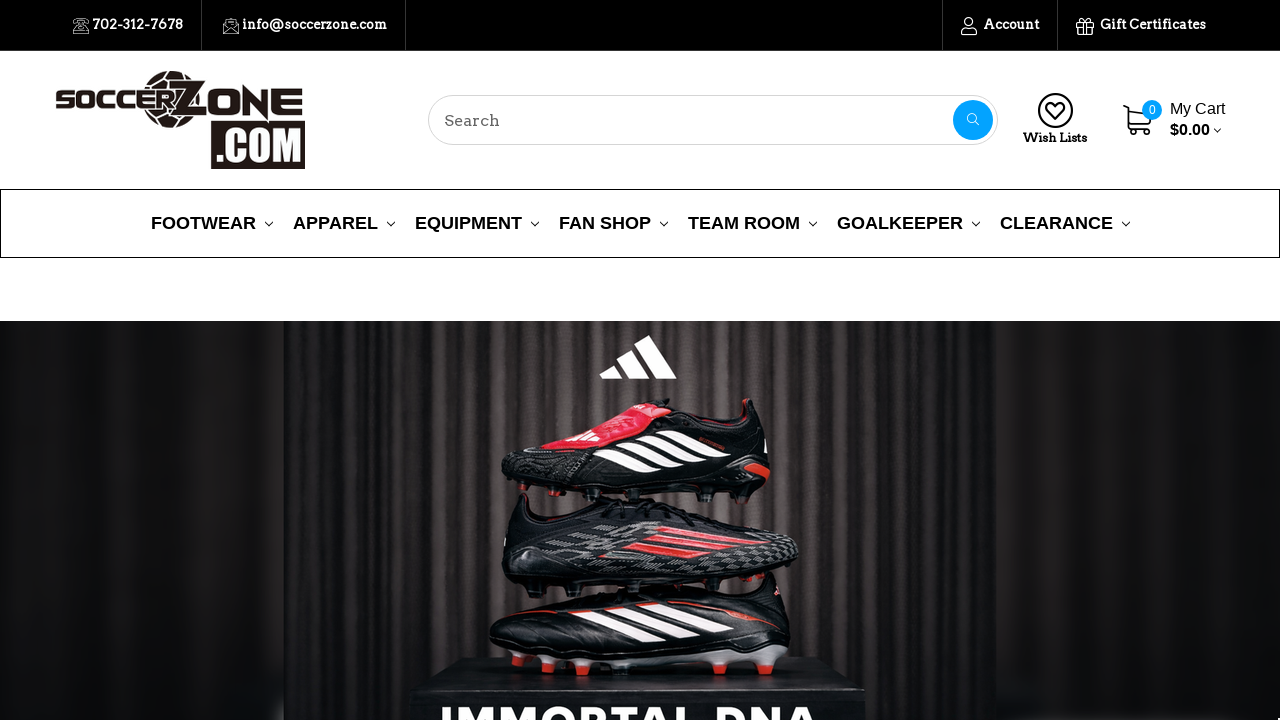

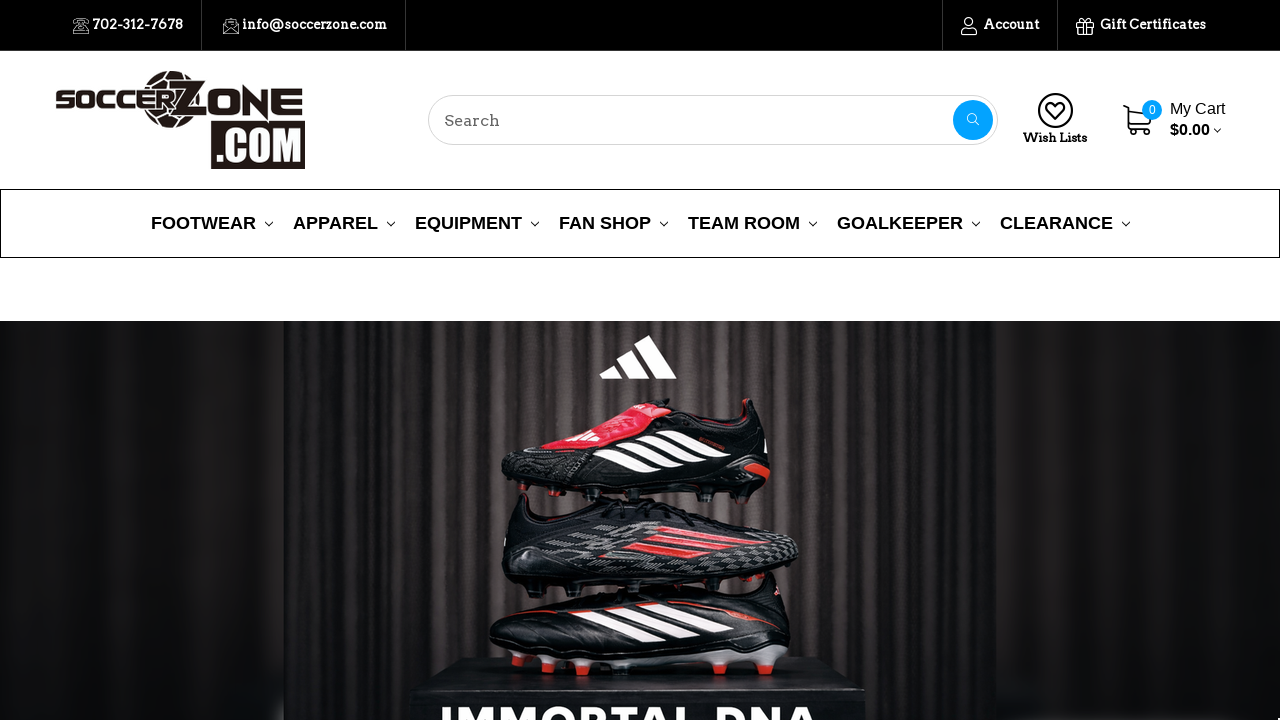